Tests dynamic loading page by clicking start button, waiting for the finish element to appear, then verifying the text

Starting URL: http://the-internet.herokuapp.com/dynamic_loading/2

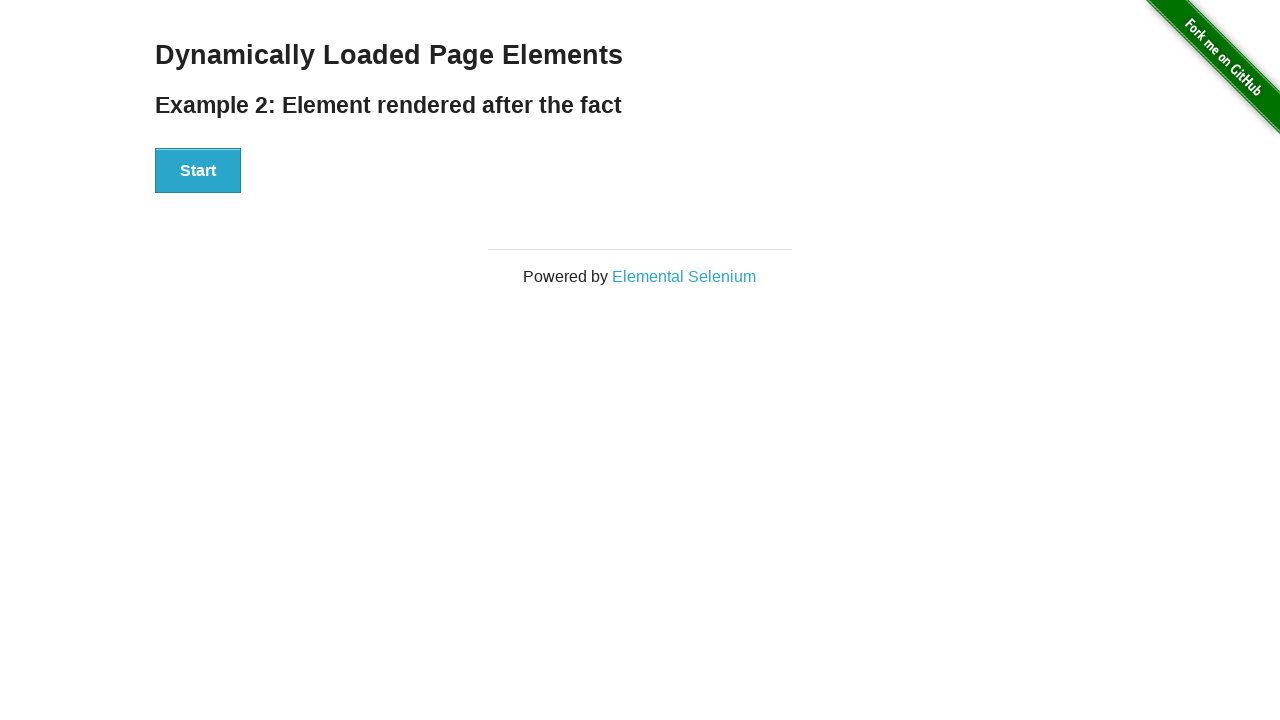

Clicked start button to initiate dynamic loading at (198, 171) on #start button
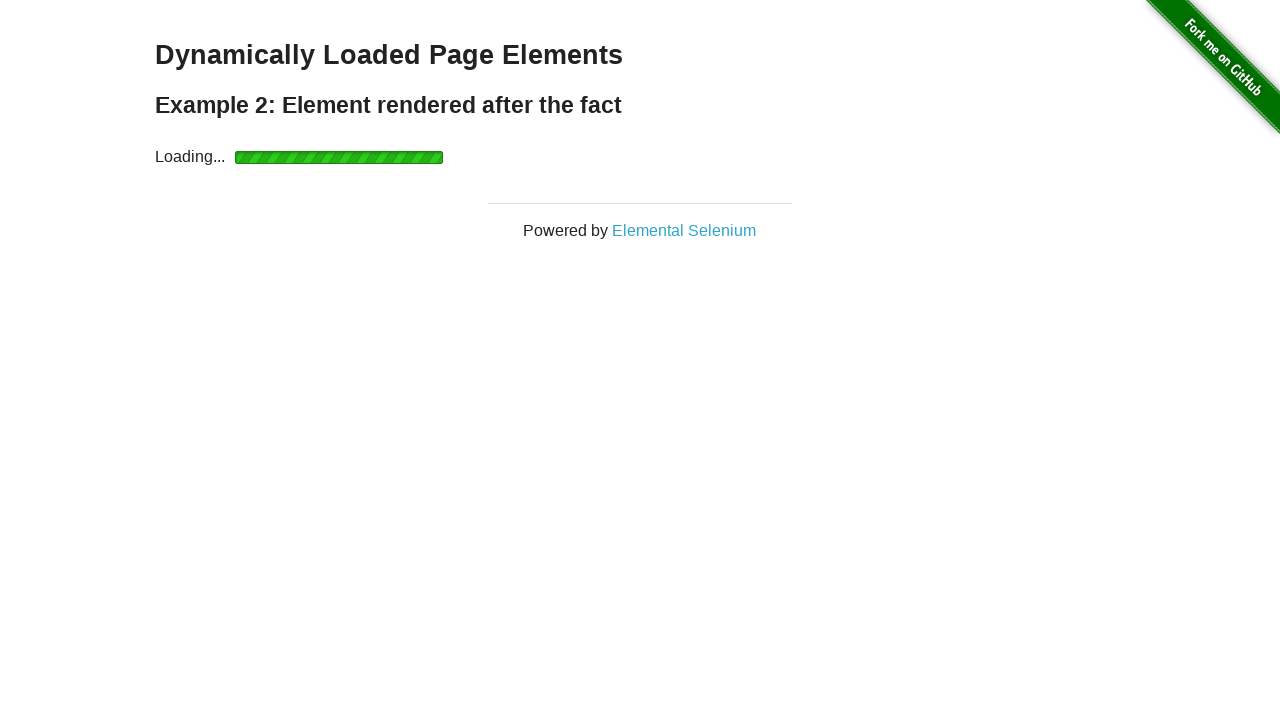

Finish element appeared after waiting
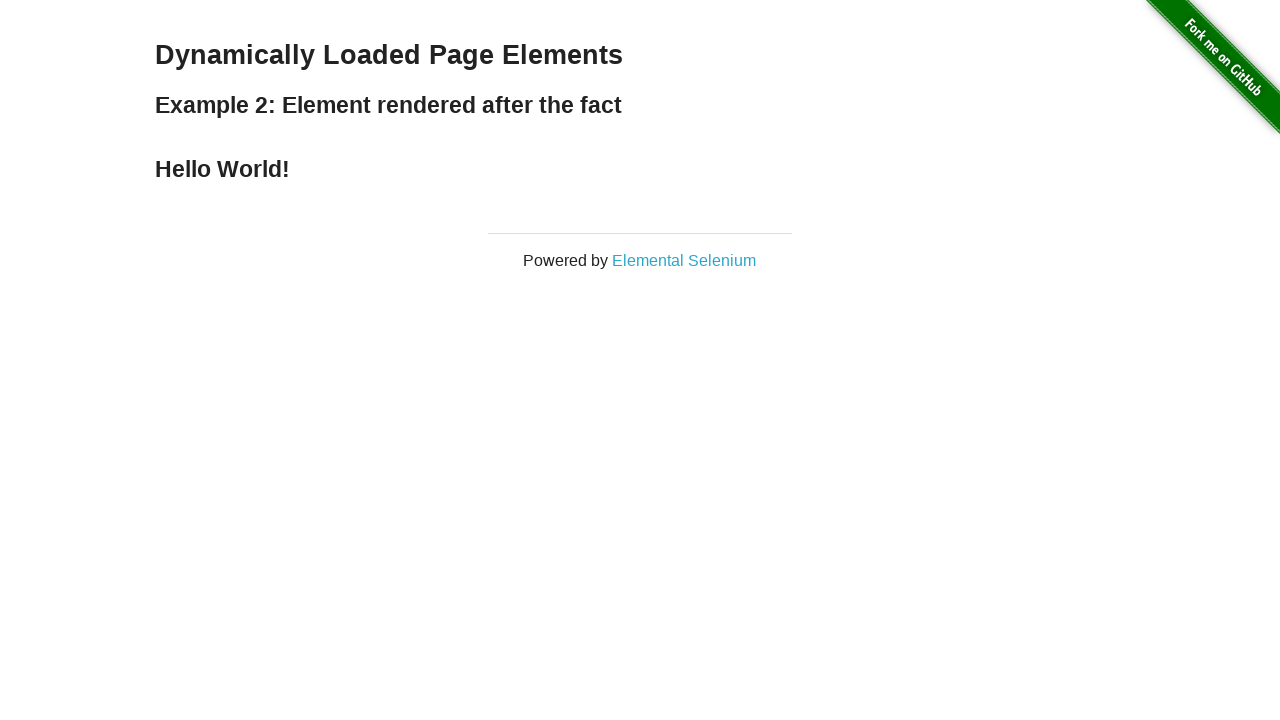

Verified finish element contains 'Hello World!' text
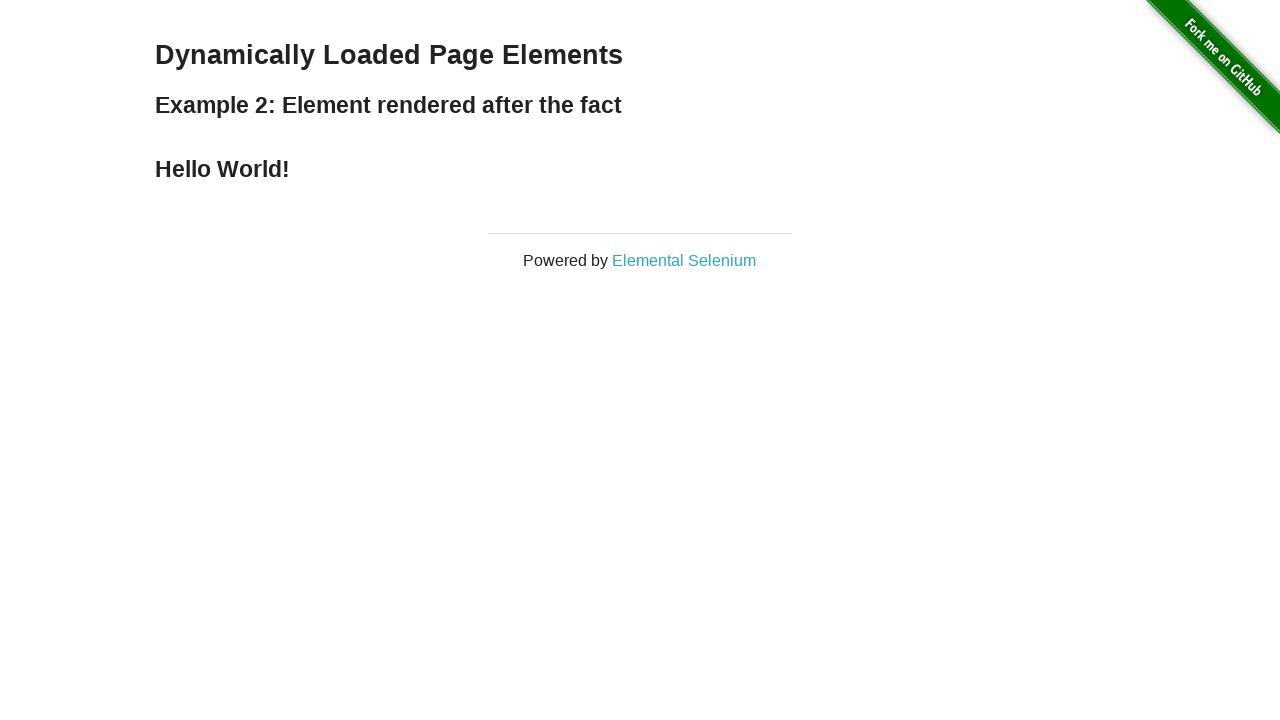

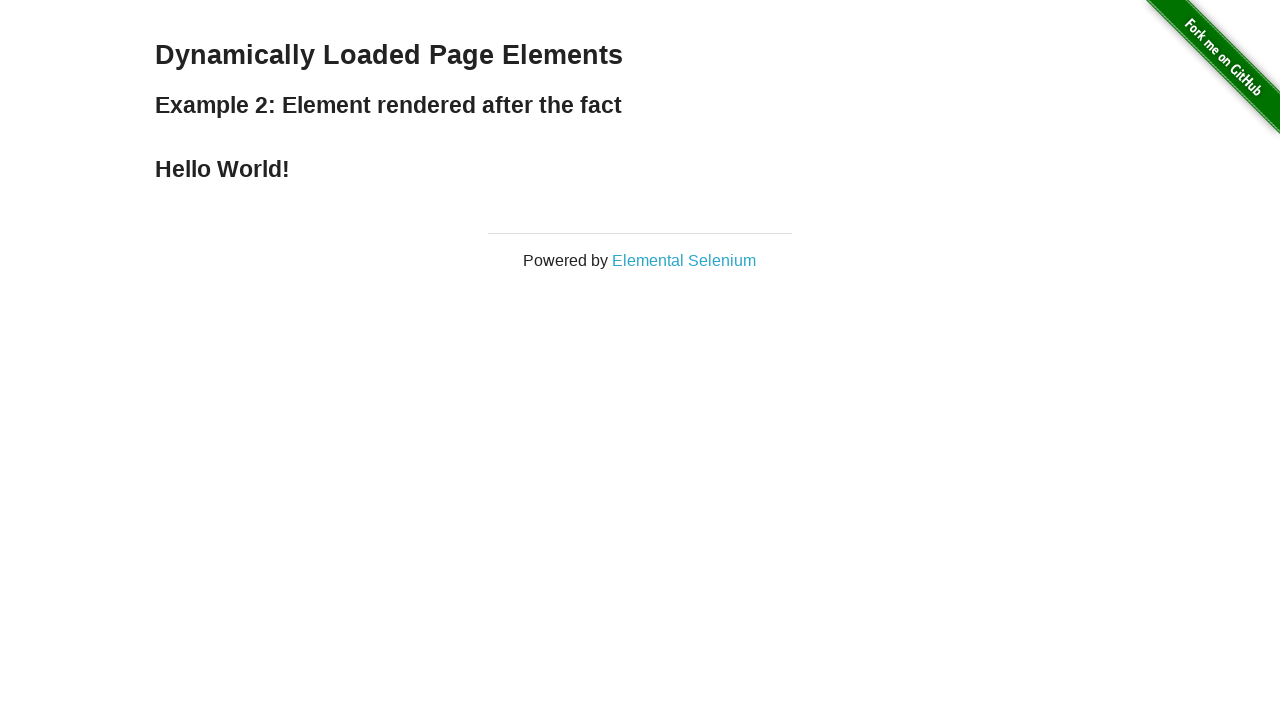